Tests the autonomy roll number lookup functionality by entering a college roll number, selecting the year, and submitting the form to retrieve the autonomy exam roll number.

Starting URL: https://theheritage.ac.in/knowyourautonomyrollno.aspx

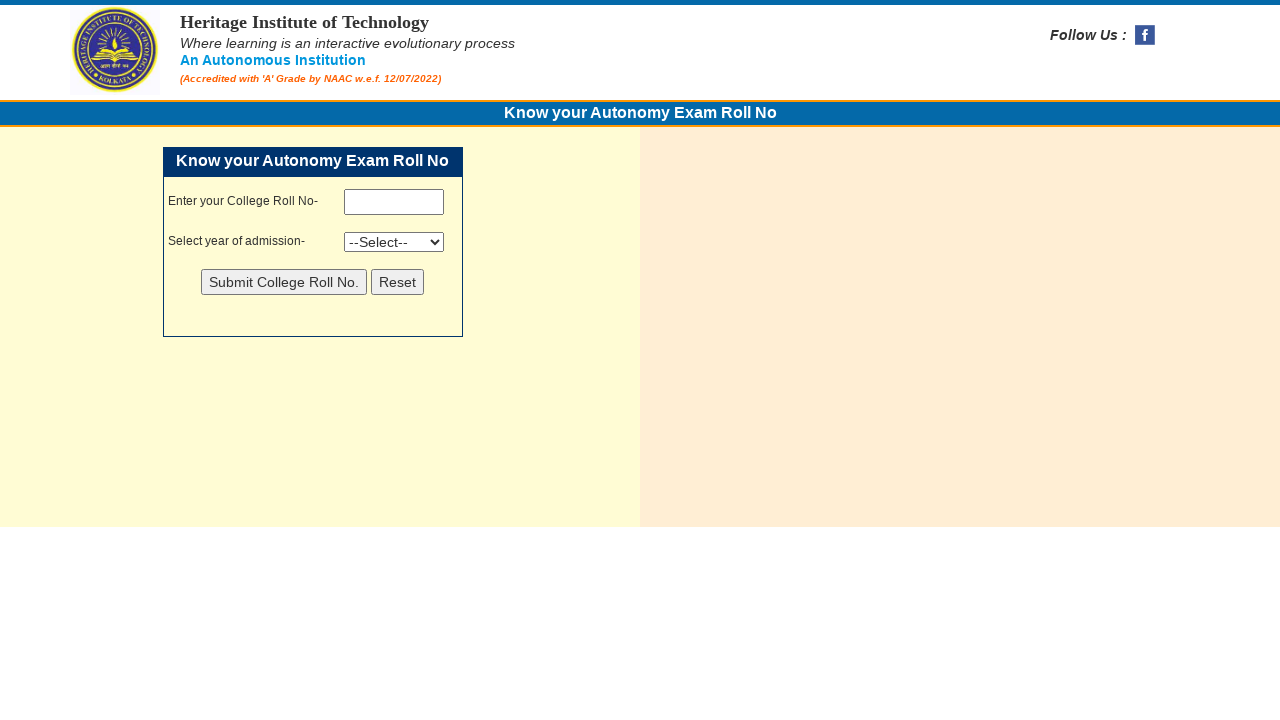

Filled college roll number field with '2451078' on #txtCollegeRollNo
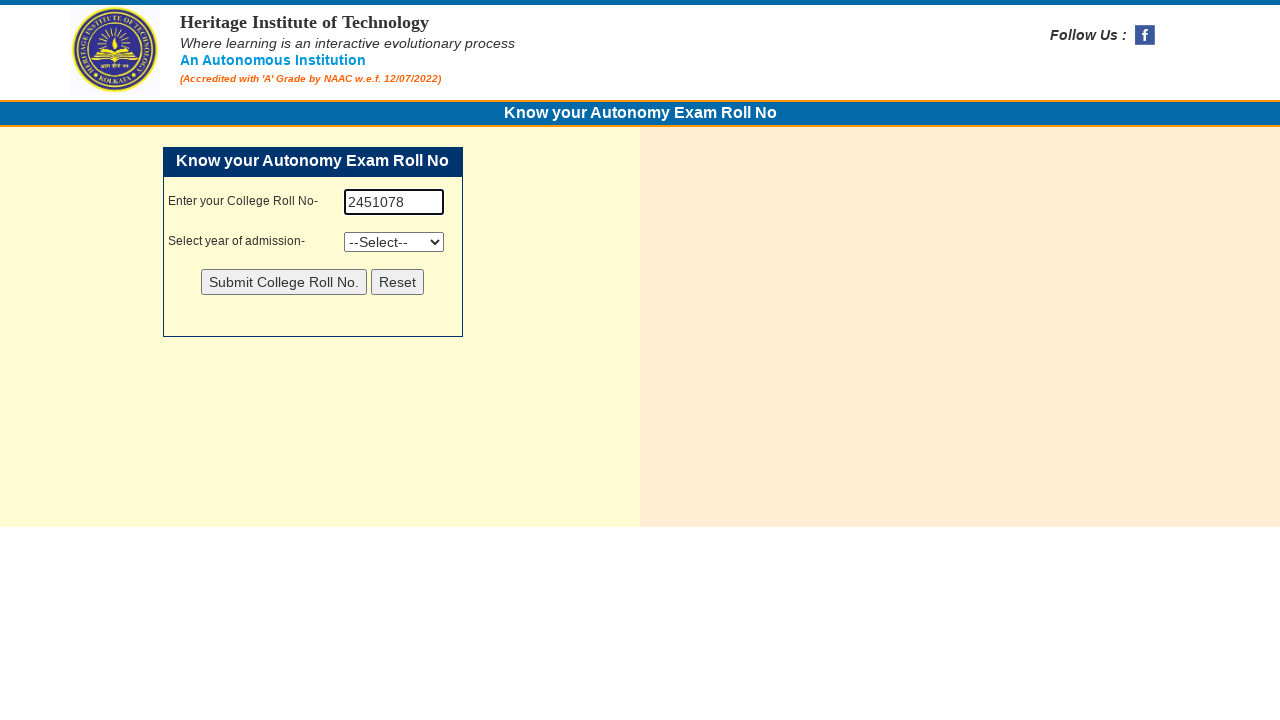

Clicked submit button to proceed with college roll number at (284, 282) on #btnCollegeRollNo
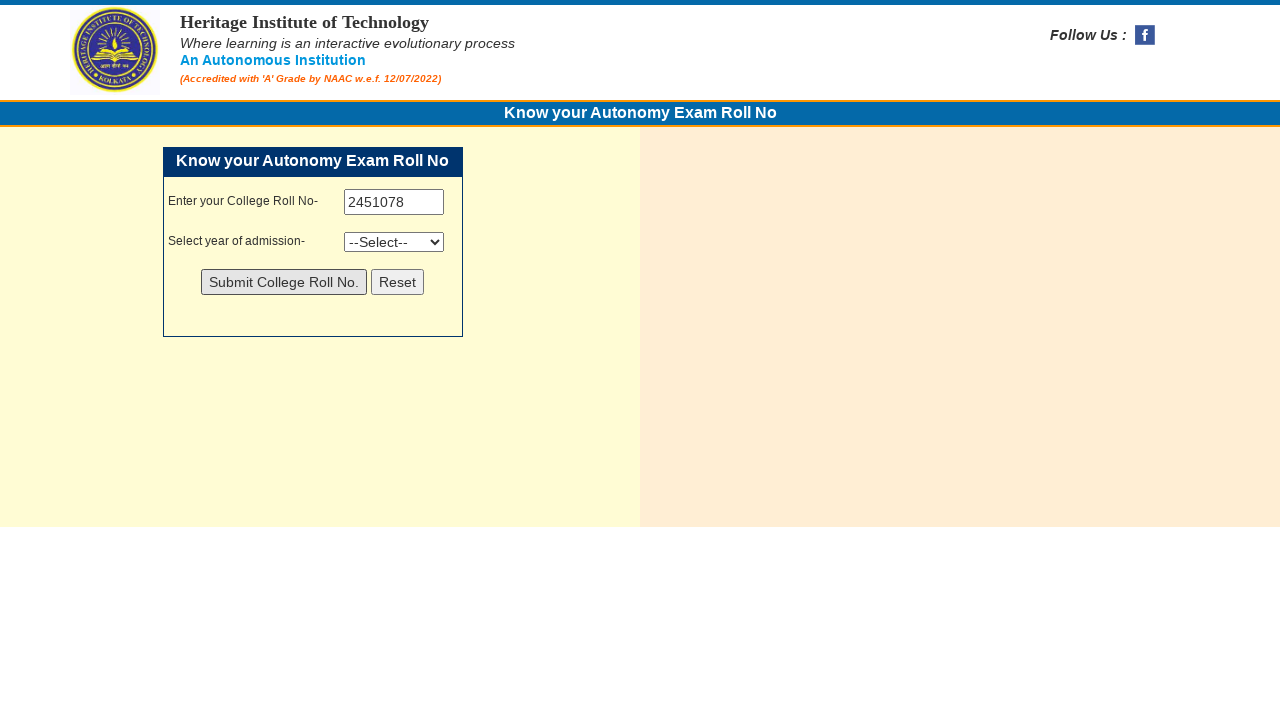

Year dropdown became available
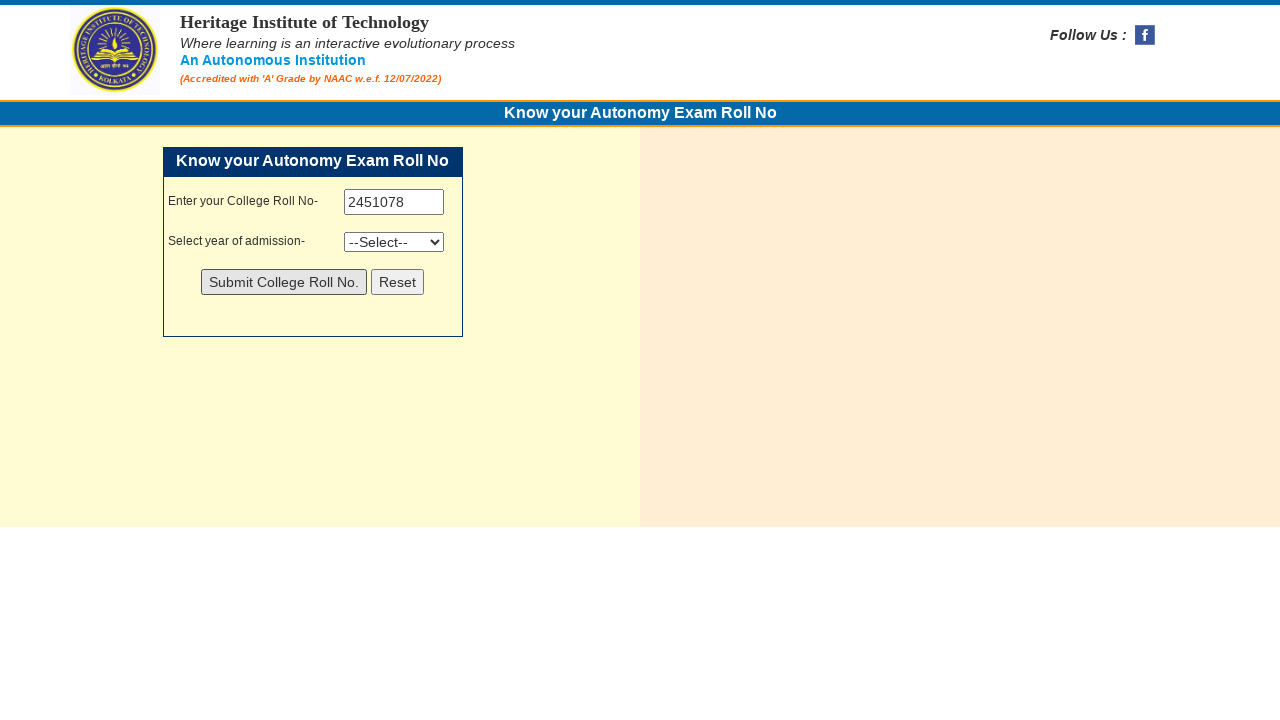

Selected year '1' from the year dropdown on #DrYear
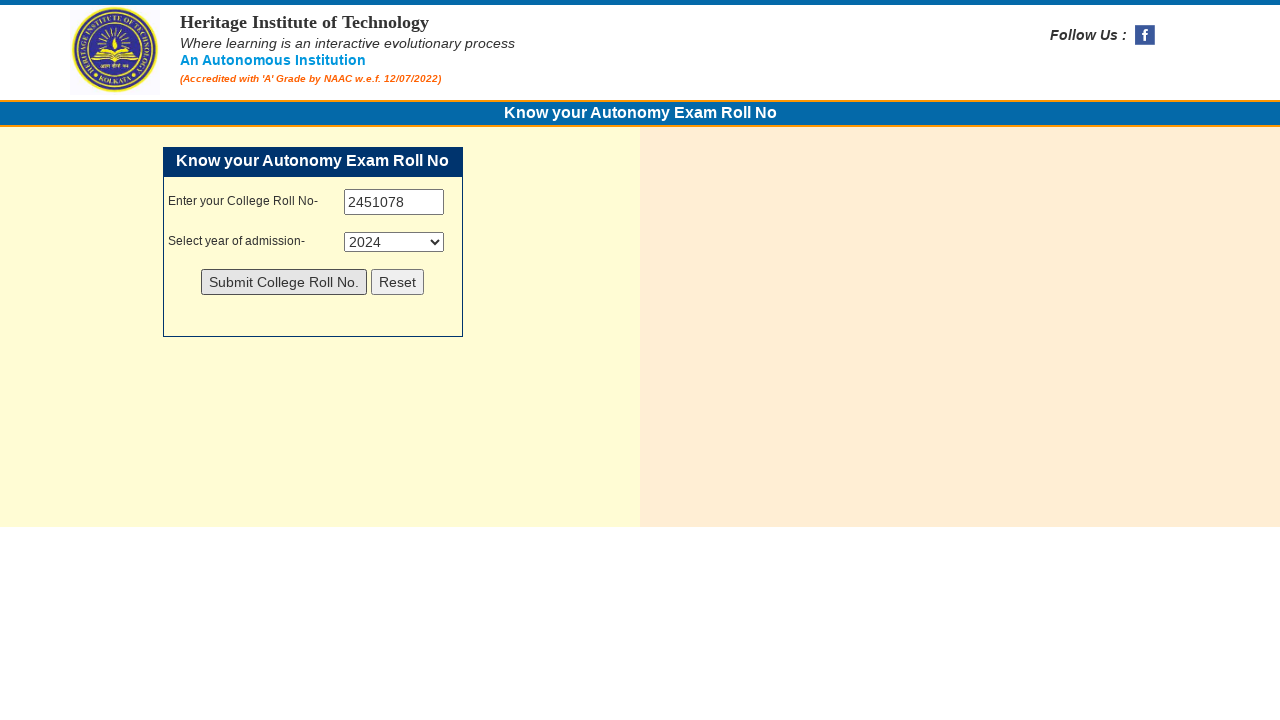

Clicked submit button to retrieve autonomy roll number at (284, 282) on #btnCollegeRollNo
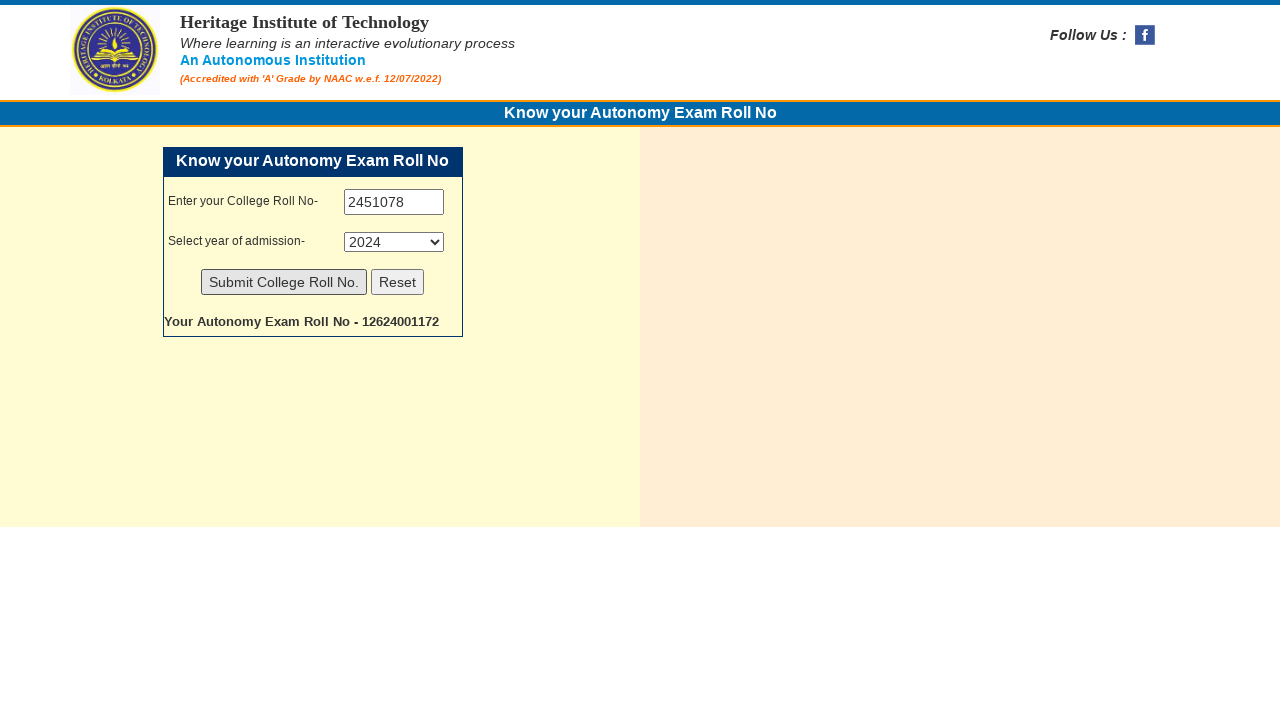

Autonomy exam roll number result appeared on page
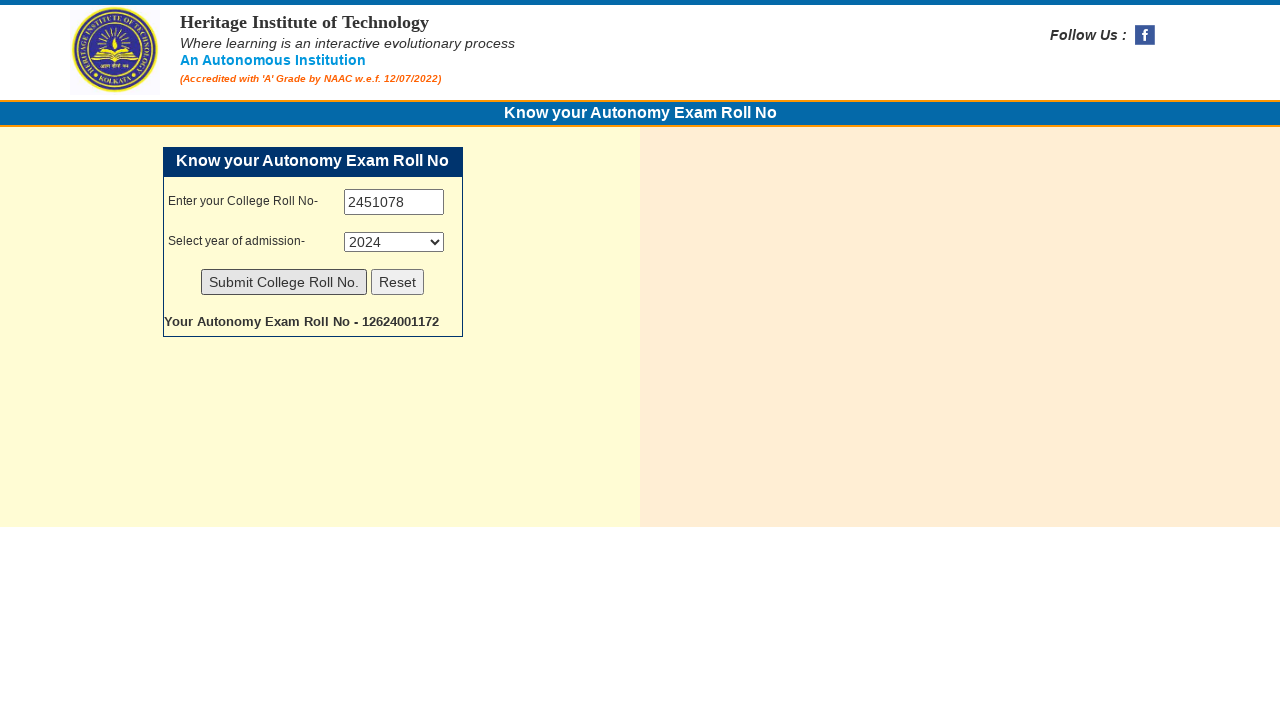

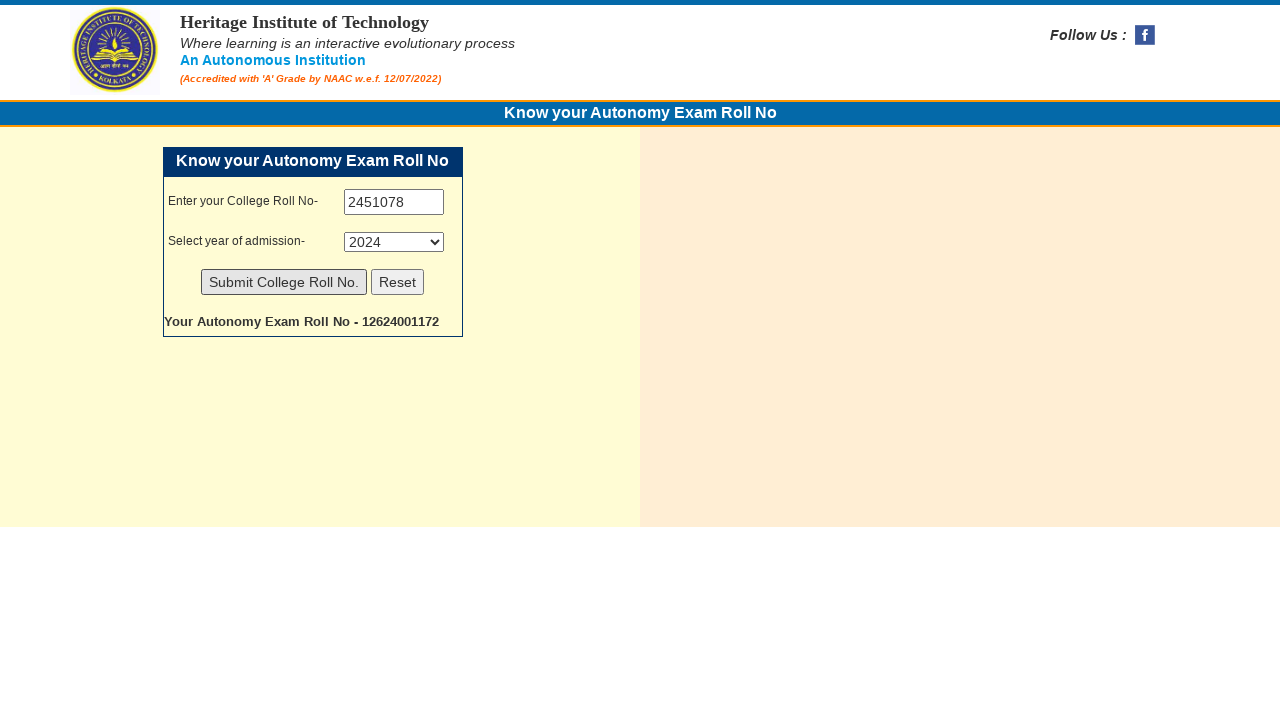